Tests that the main section and footer become visible after adding a todo item.

Starting URL: https://demo.playwright.dev/todomvc

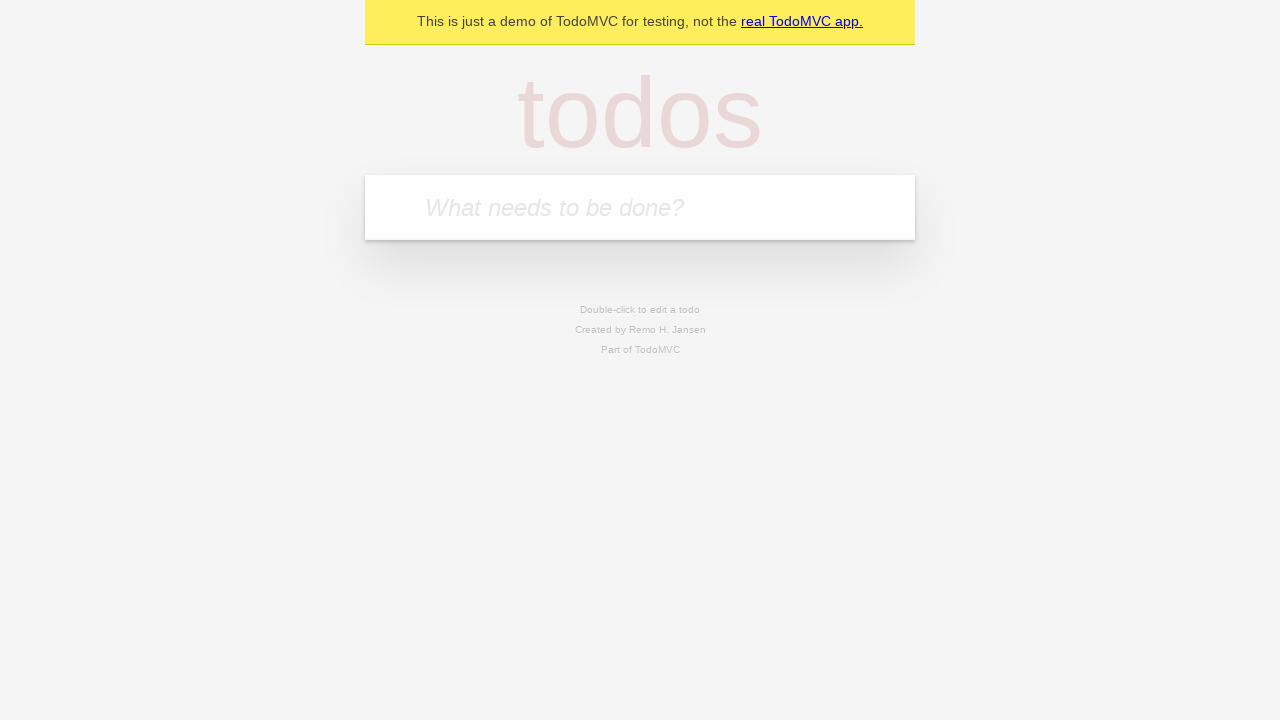

Filled new todo input with 'buy some cheese' on .new-todo
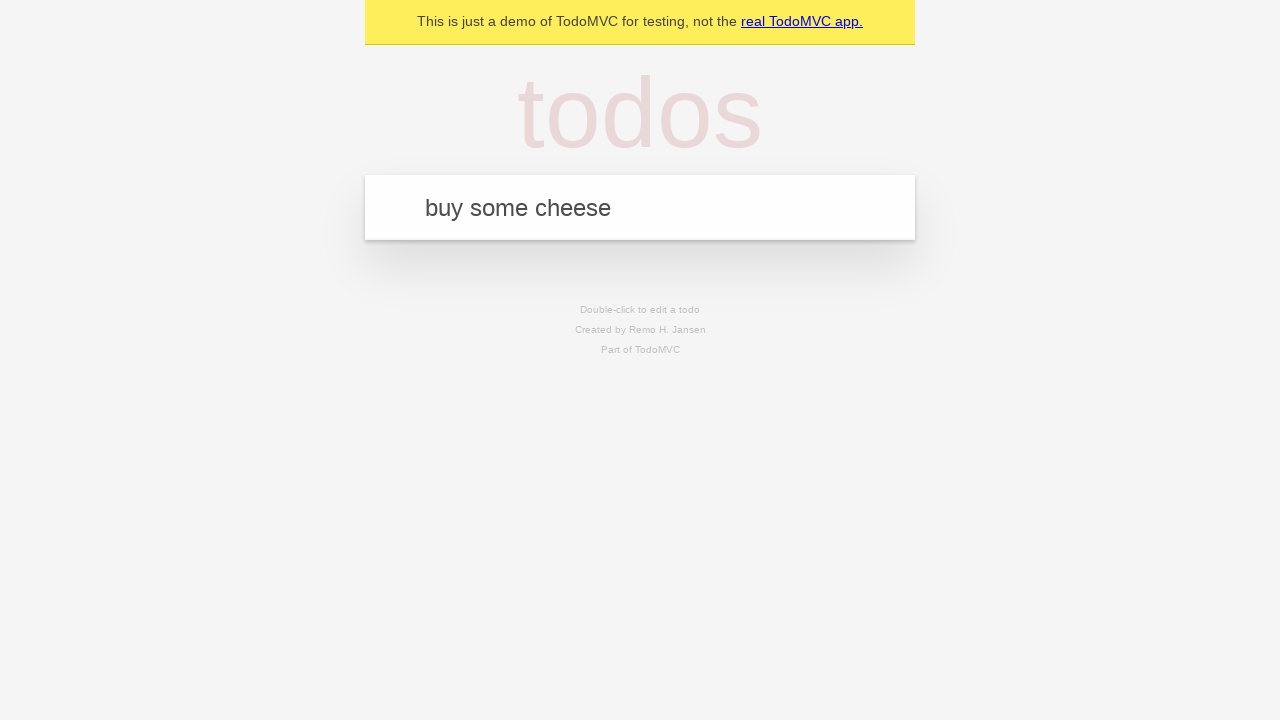

Pressed Enter to add the todo item on .new-todo
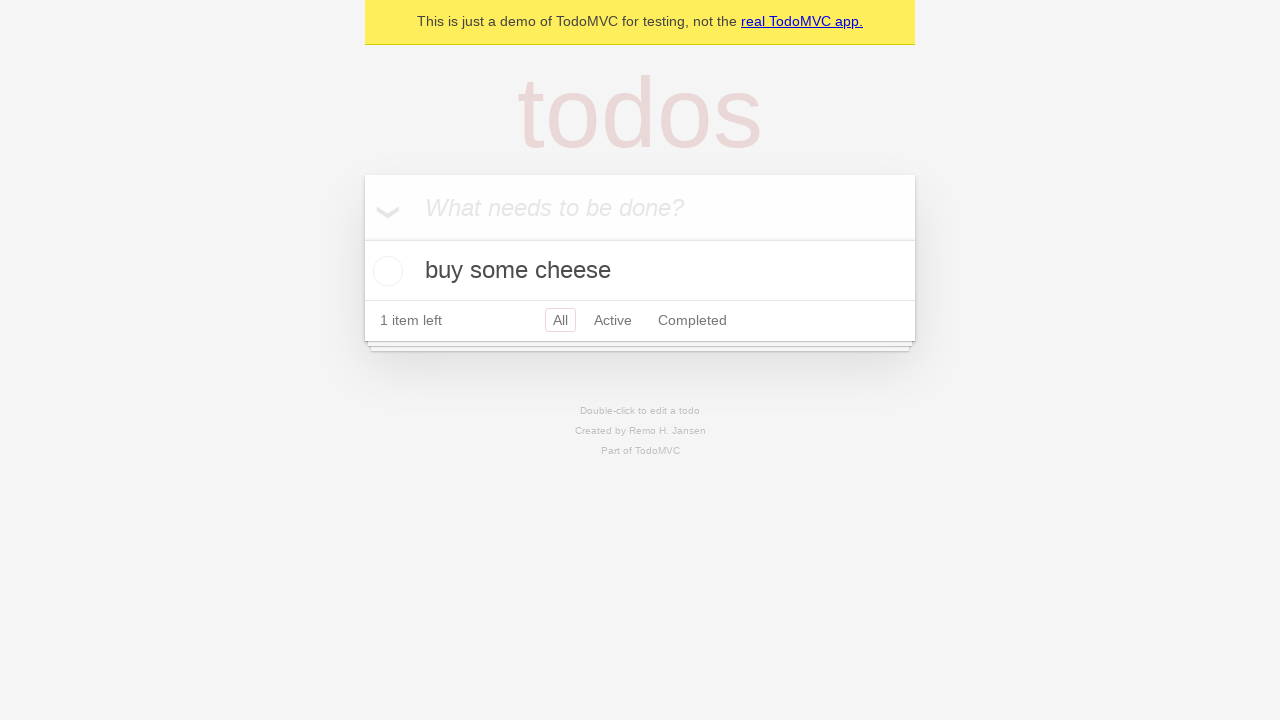

Main section (#main) became visible after adding todo
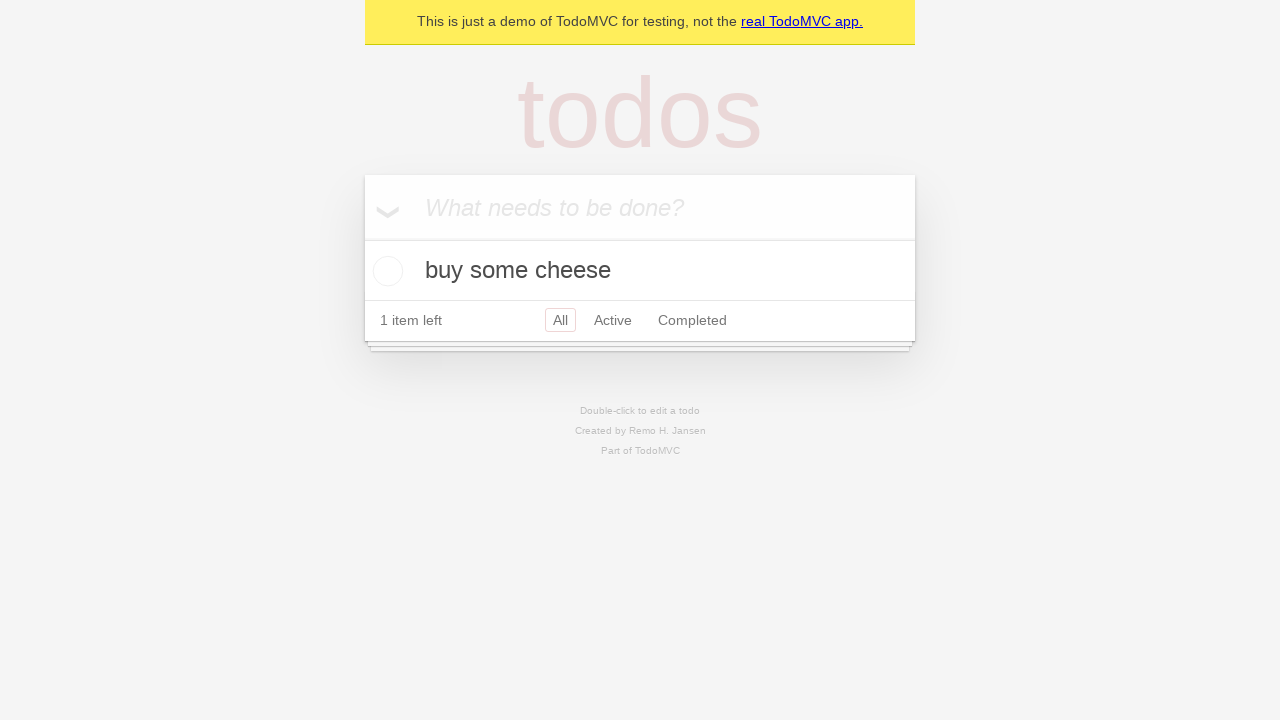

Footer section (#footer) became visible after adding todo
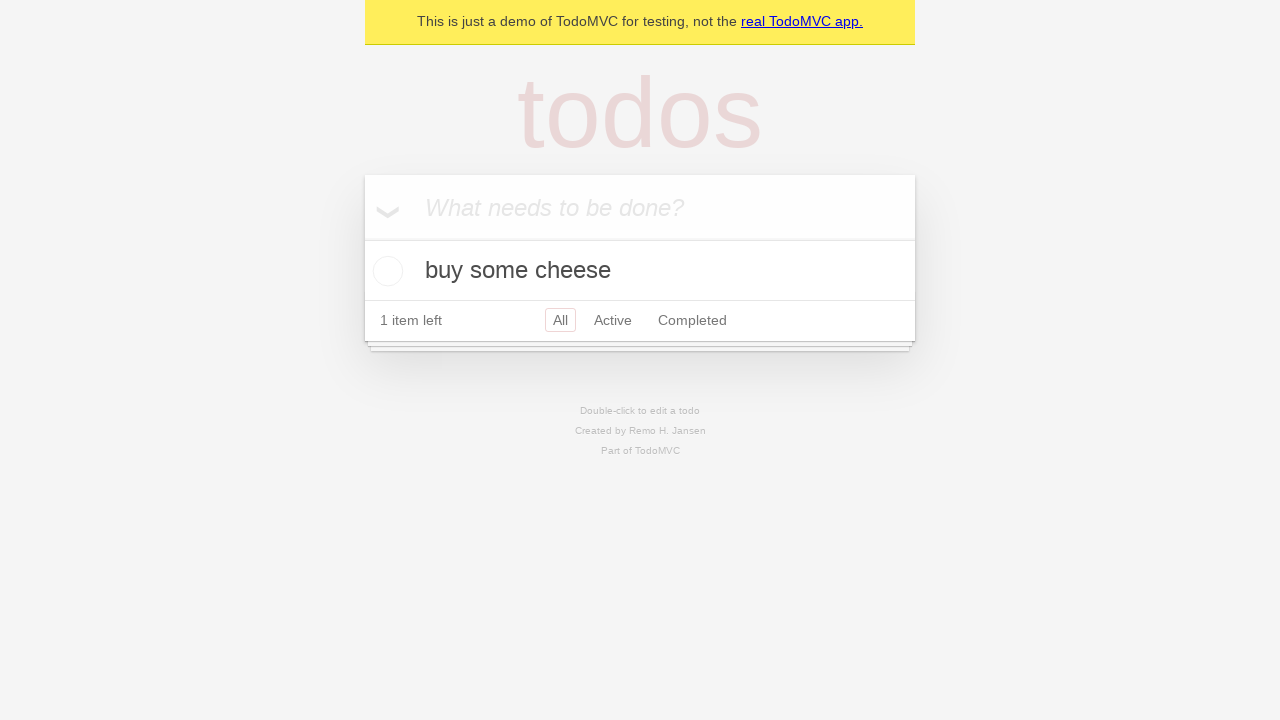

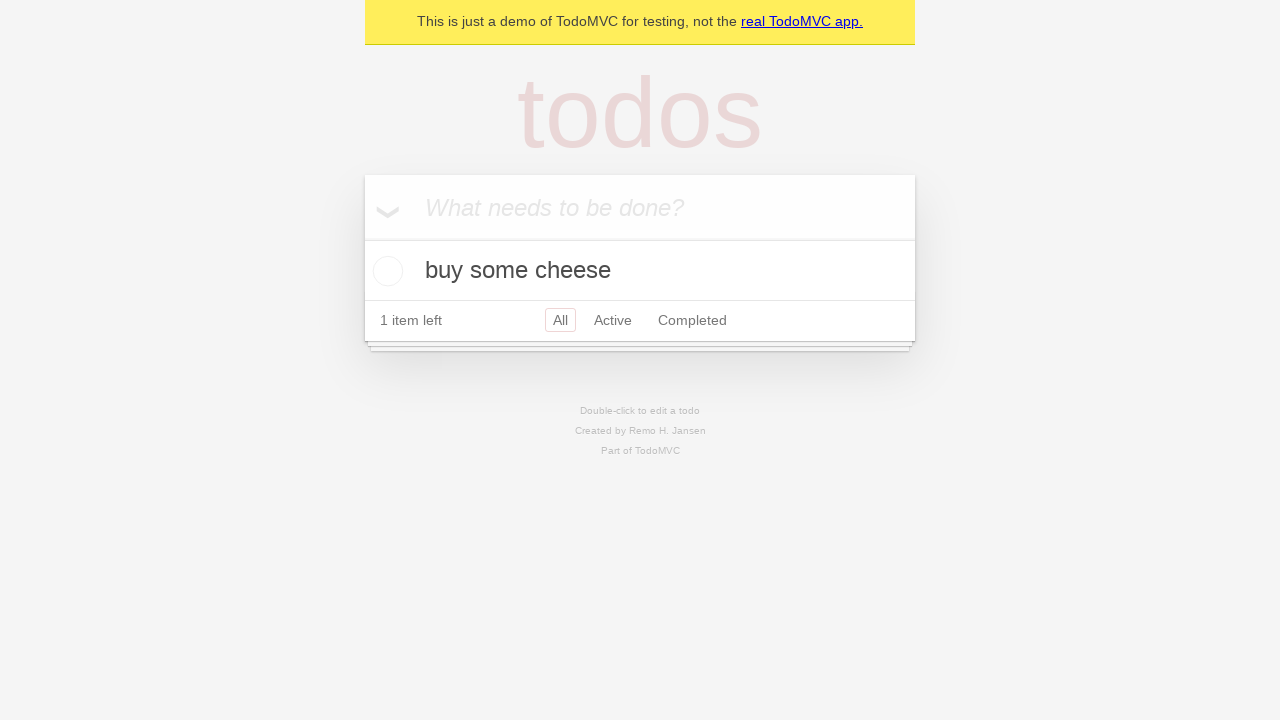